Tests Bootstrap dropdown functionality by selecting multiple countries sequentially using a function

Starting URL: https://www.lambdatest.com/selenium-playground/jquery-dropdown-search-demo

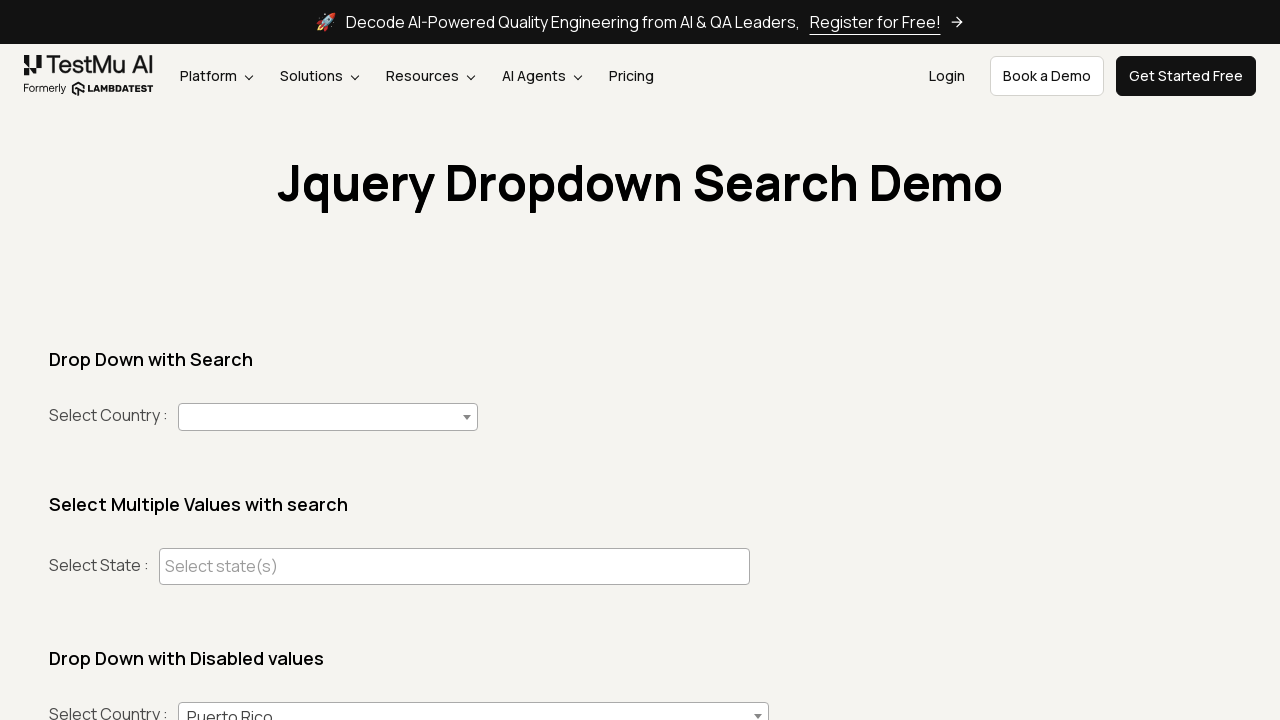

Clicked country dropdown to open selection menu at (328, 417) on #country+span
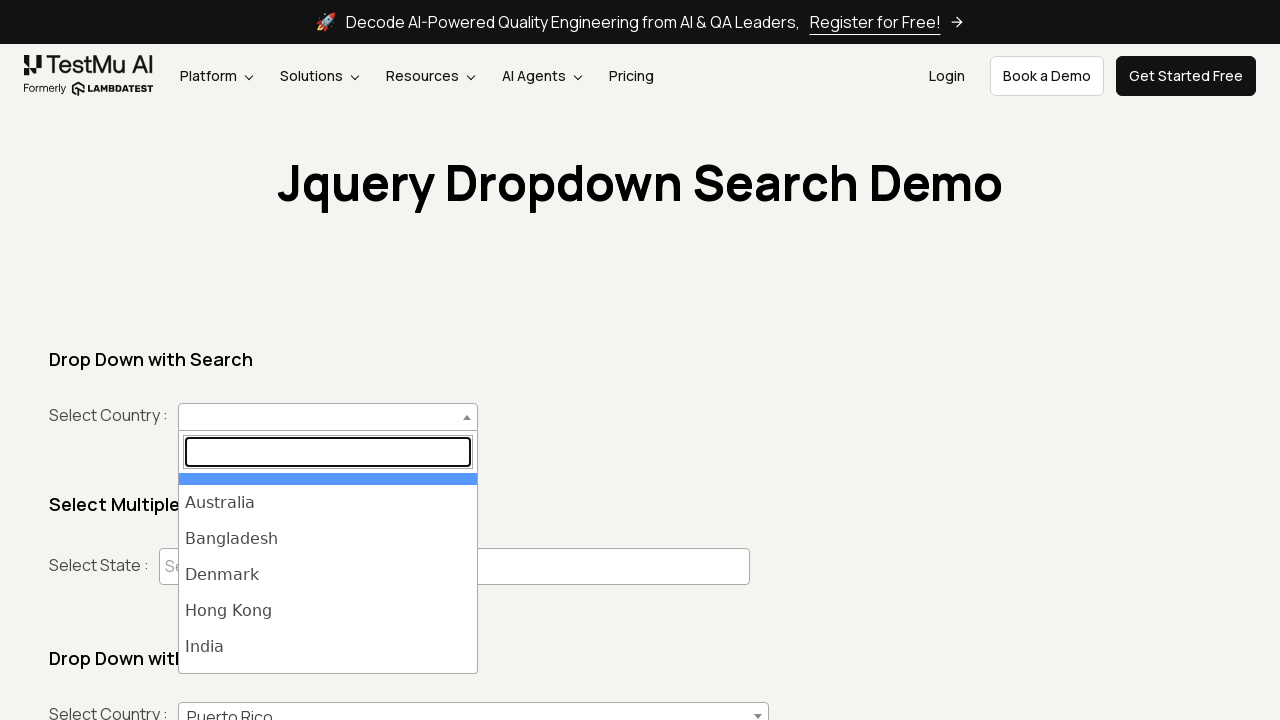

Selected India from dropdown options at (328, 647) on ul#select2-country-results >> li >> internal:has-text="India"i
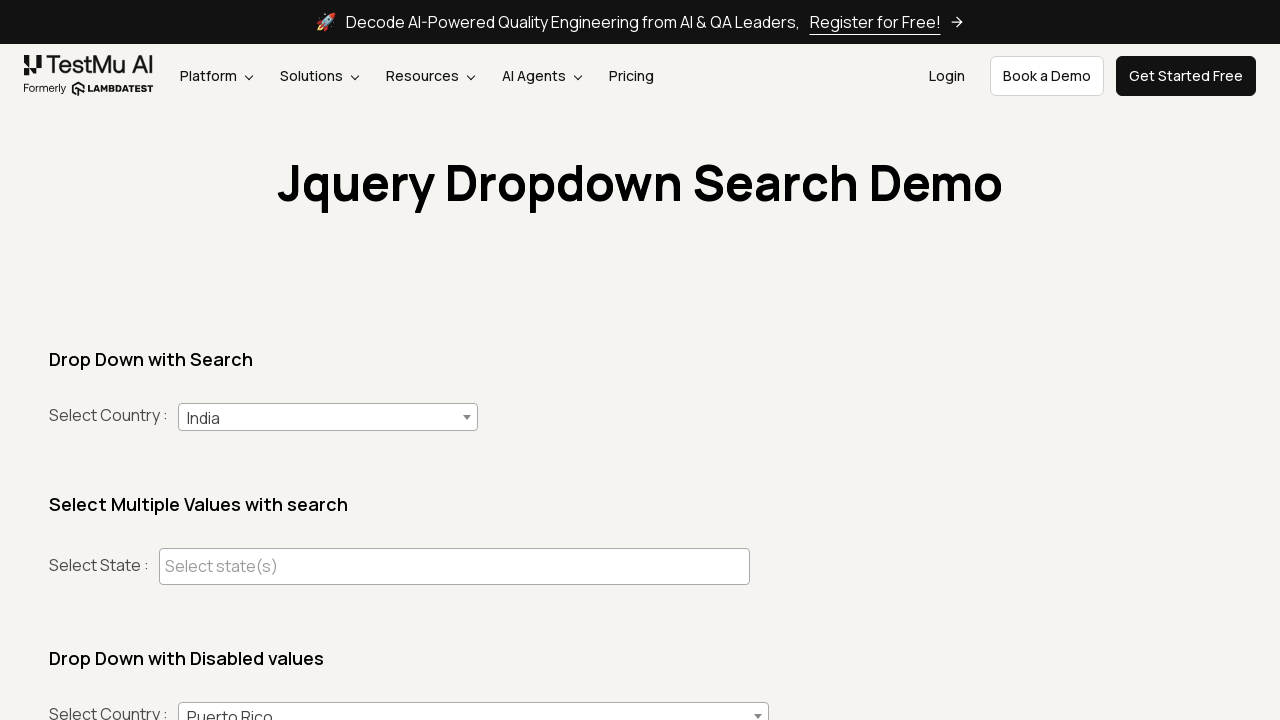

Clicked country dropdown to open selection menu at (328, 417) on #country+span
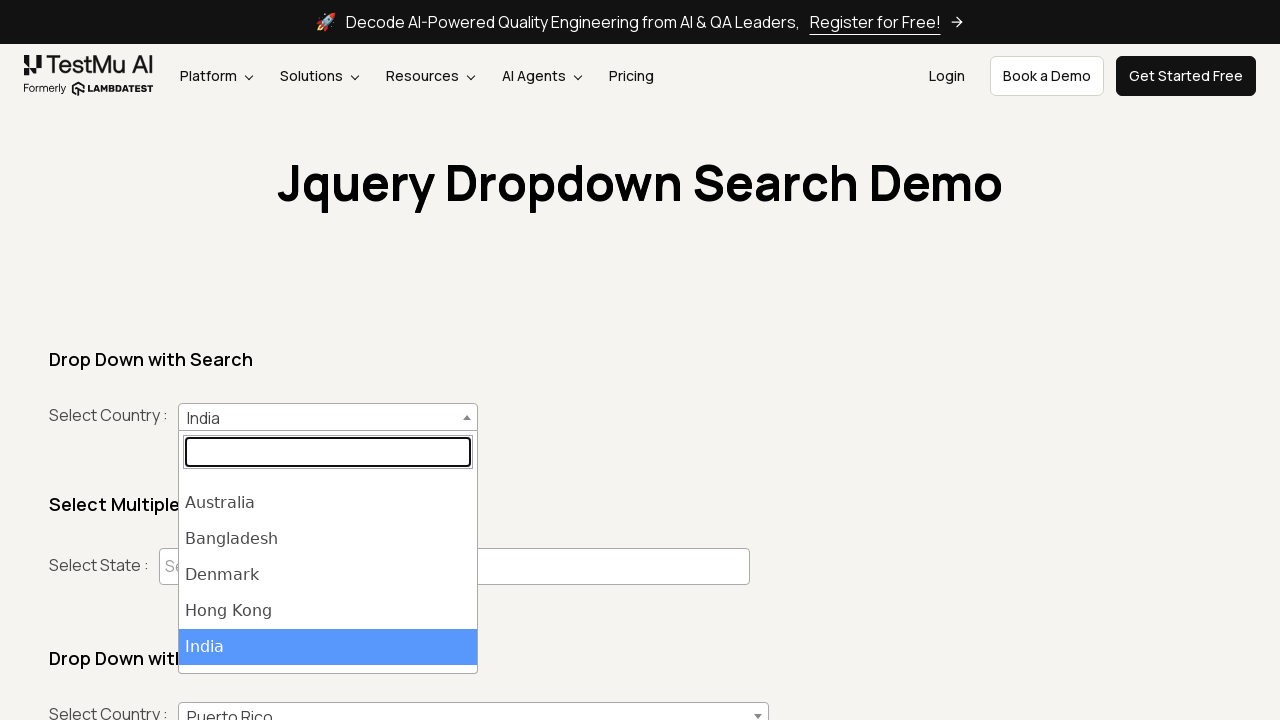

Selected Denmark from dropdown options at (328, 575) on ul#select2-country-results >> li >> internal:has-text="Denmark"i
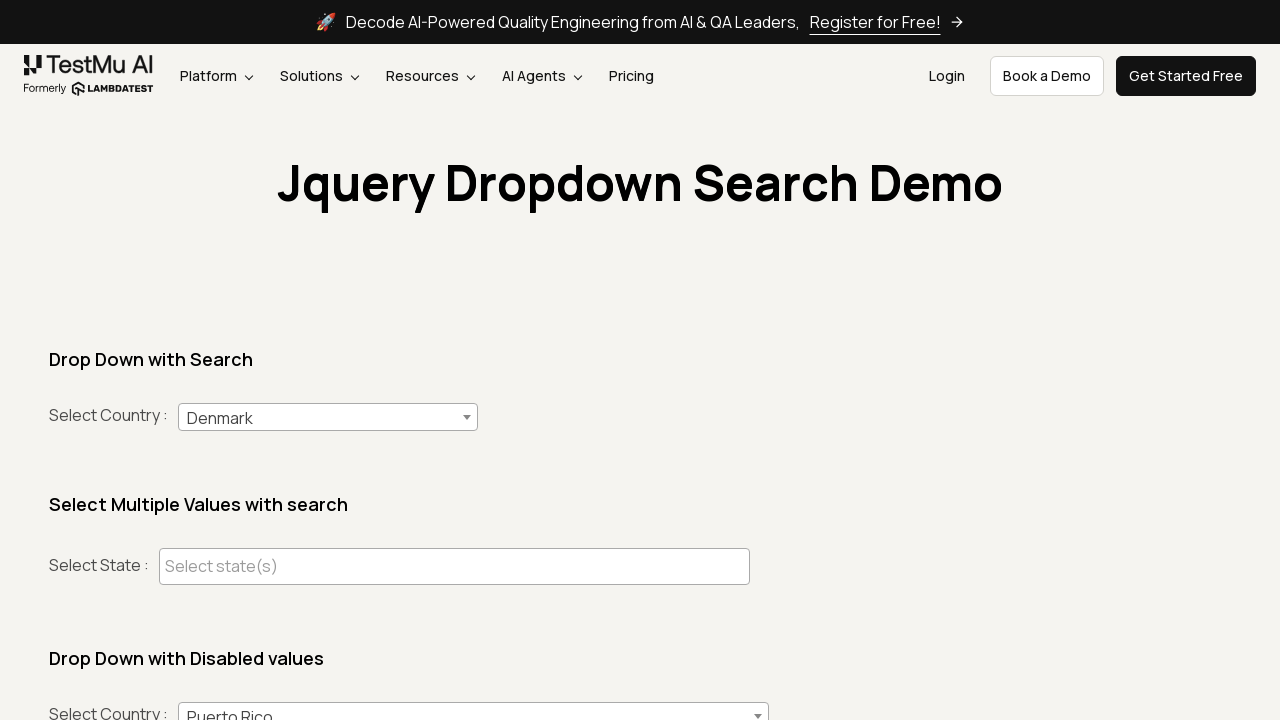

Clicked country dropdown to open selection menu at (328, 417) on #country+span
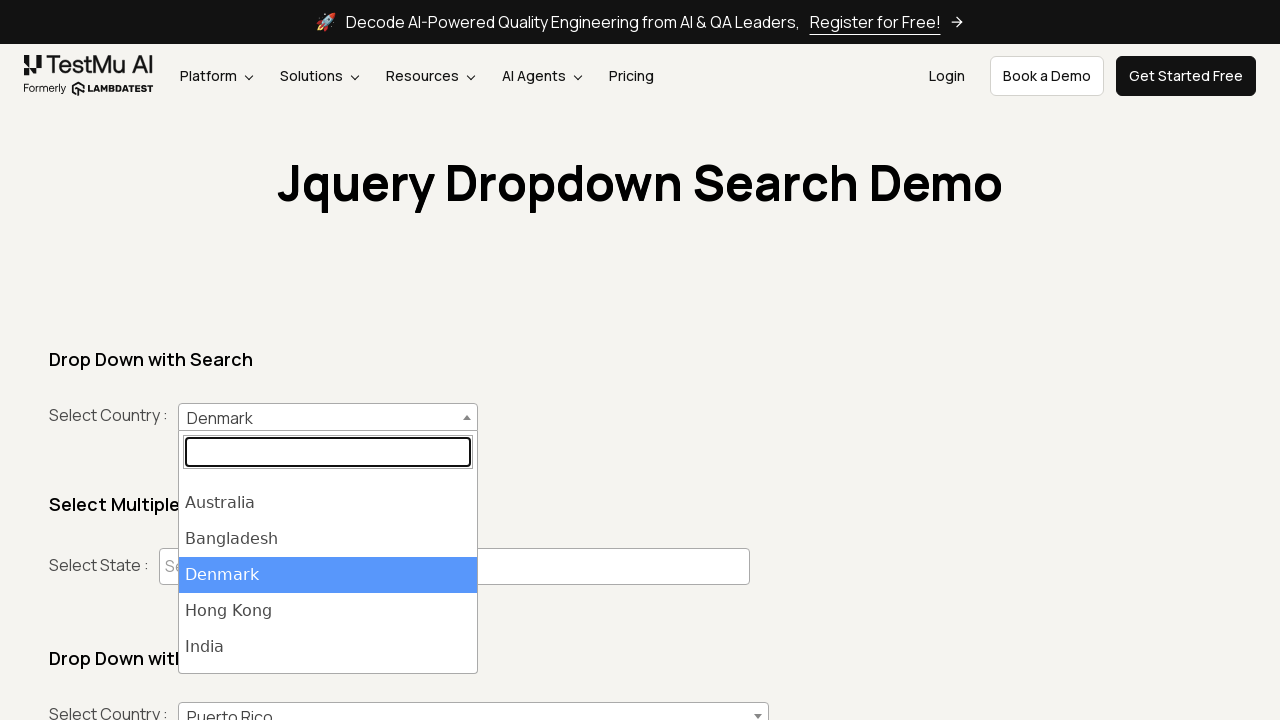

Selected South Africa from dropdown options at (328, 619) on ul#select2-country-results >> li >> internal:has-text="South Africa"i
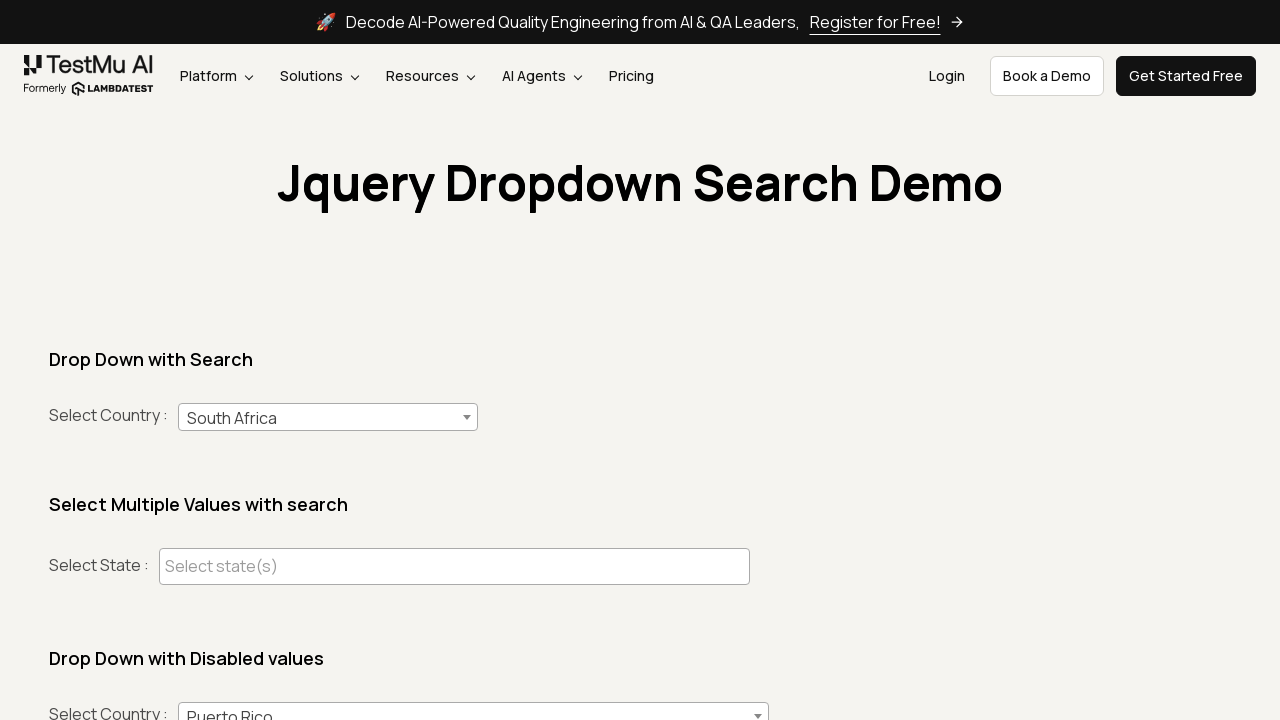

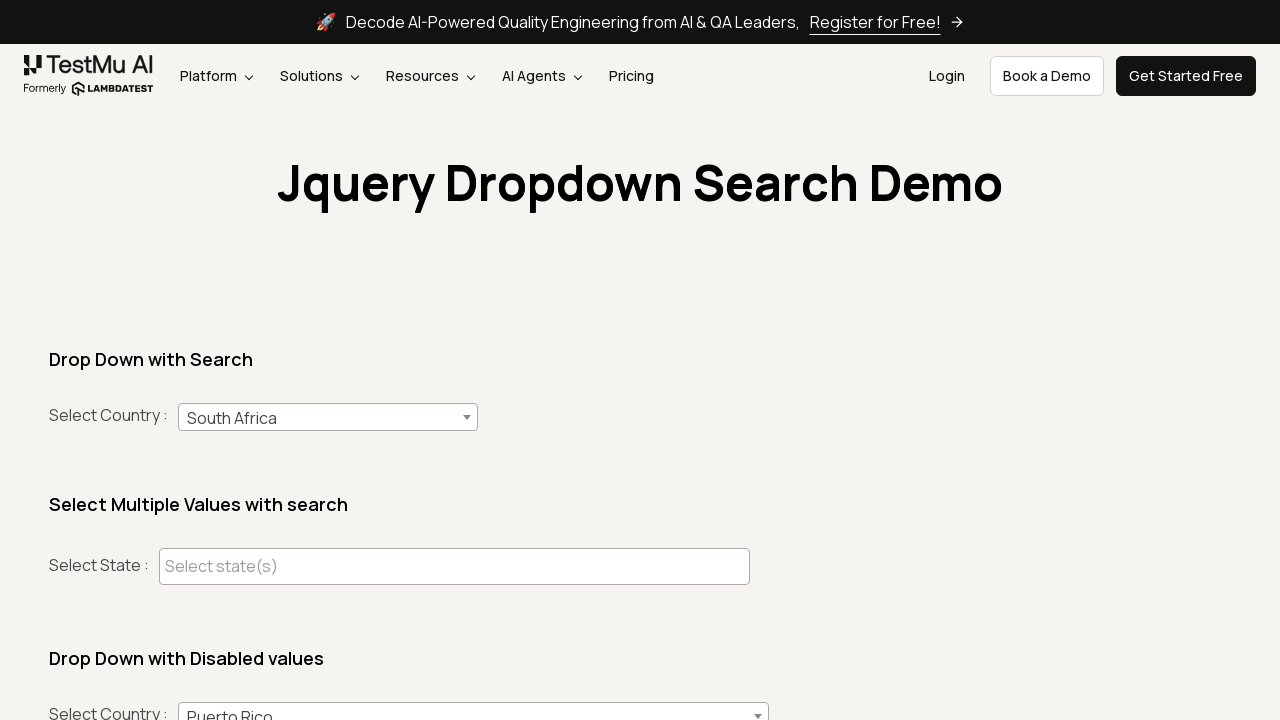